Tests that todo data persists after page reload

Starting URL: https://demo.playwright.dev/todomvc

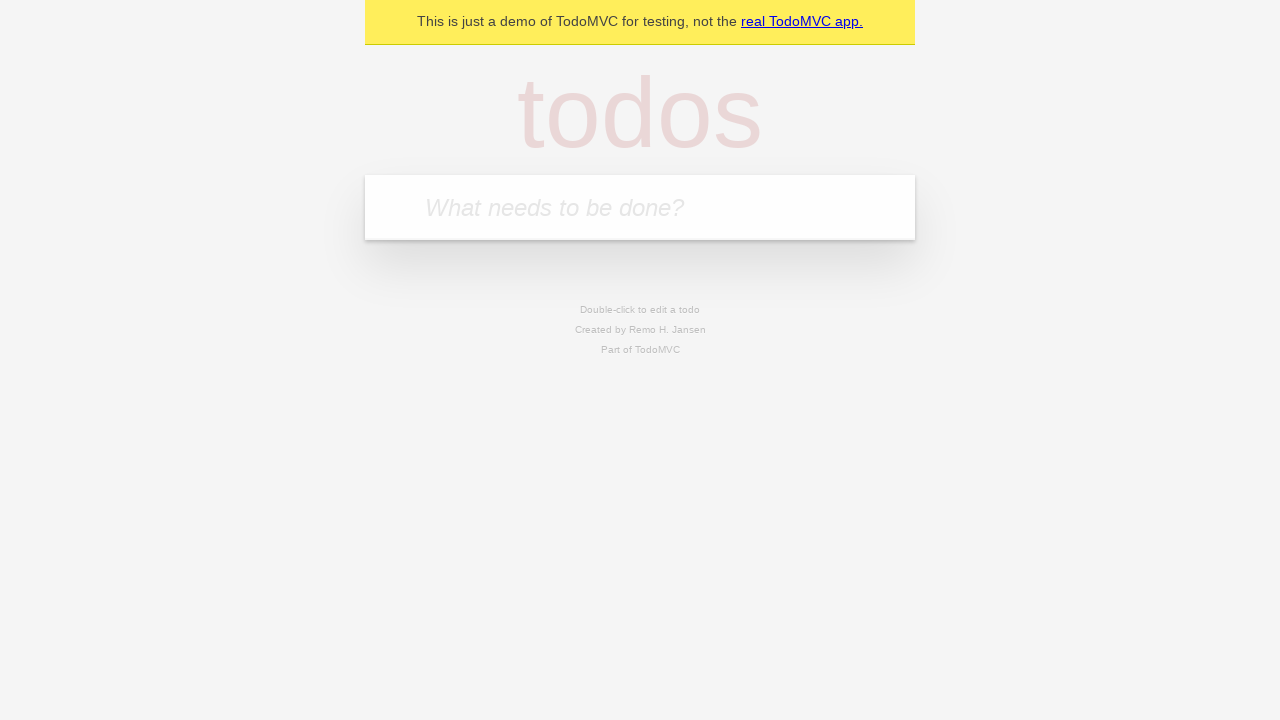

Located new todo input field
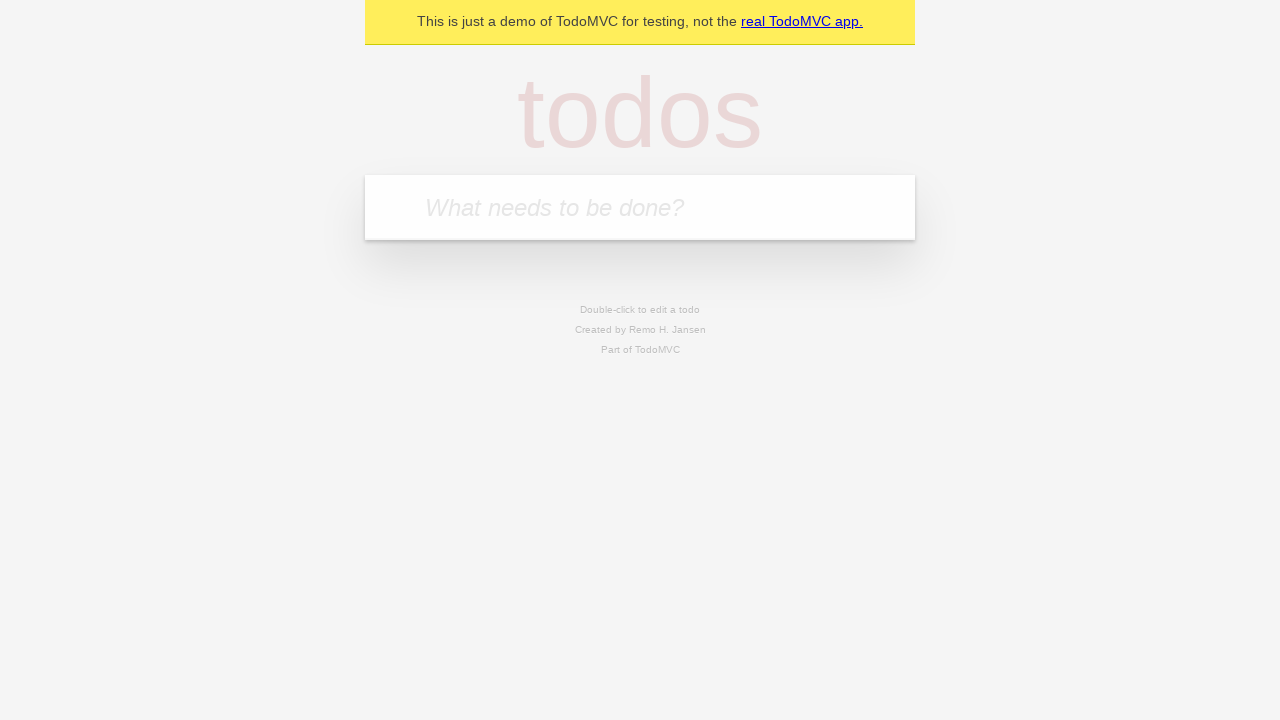

Filled first todo input with 'buy some cheese' on internal:attr=[placeholder="What needs to be done?"i]
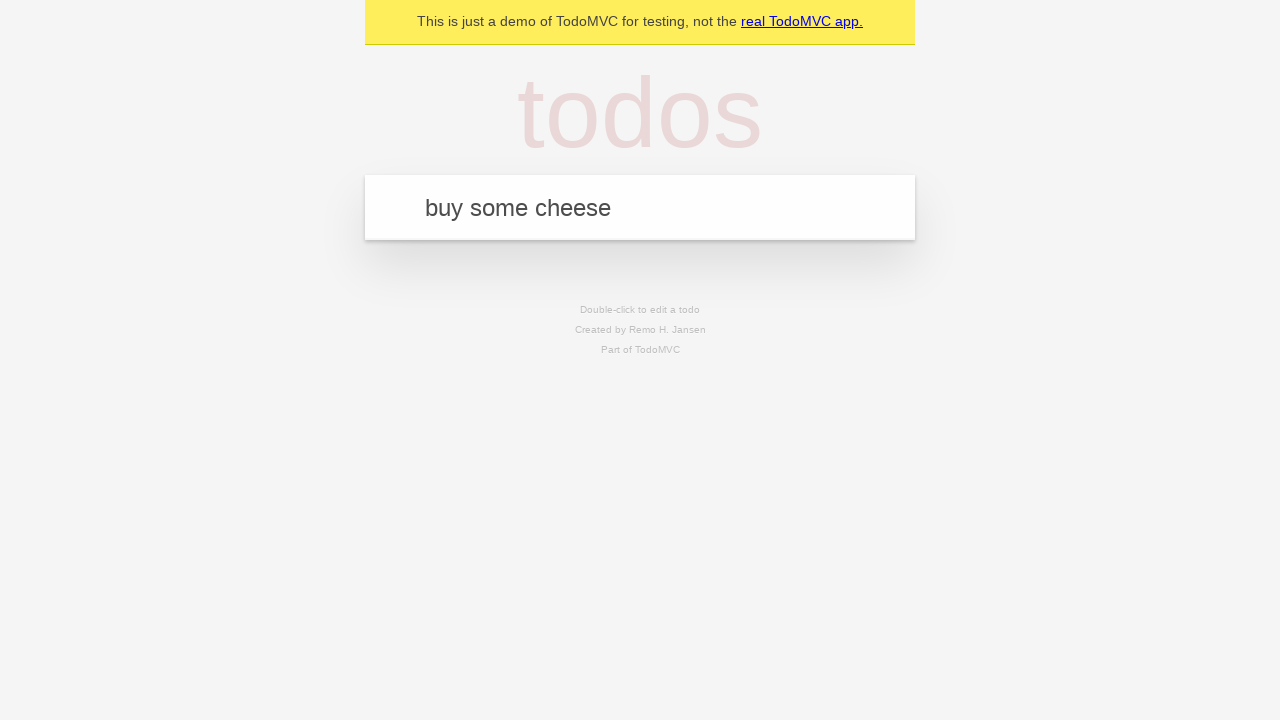

Pressed Enter to create first todo on internal:attr=[placeholder="What needs to be done?"i]
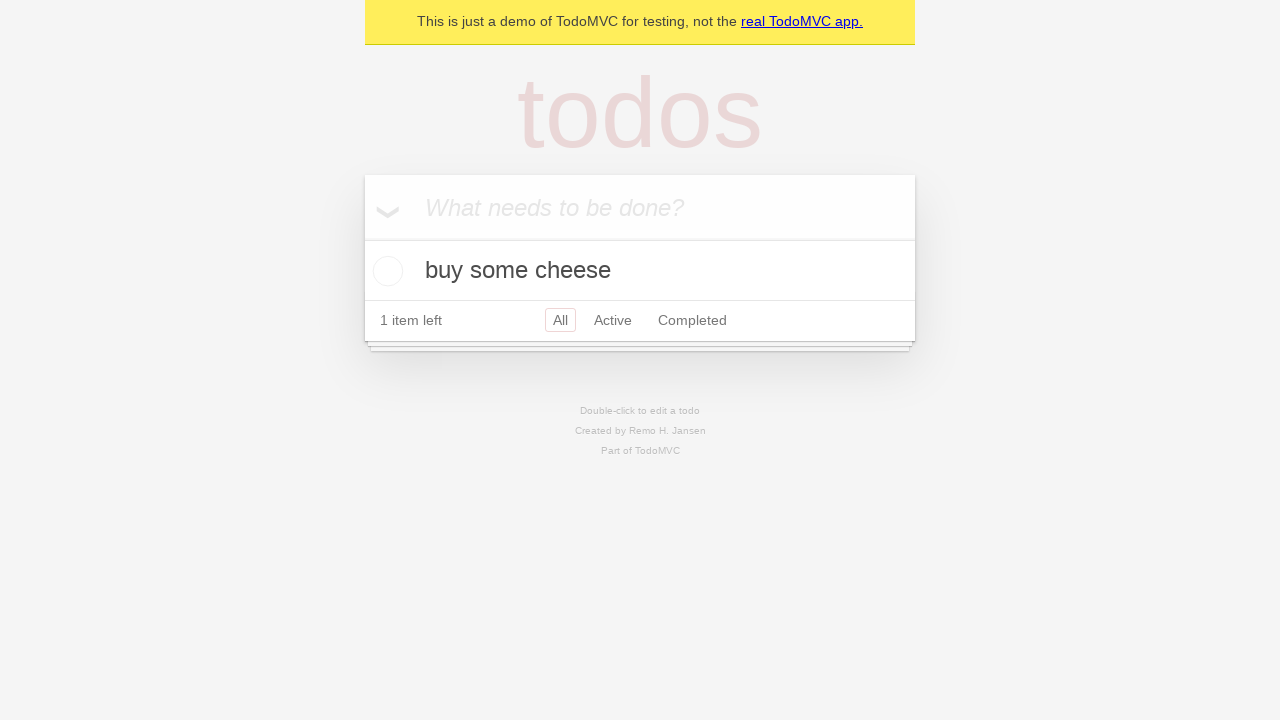

Filled second todo input with 'feed the cat' on internal:attr=[placeholder="What needs to be done?"i]
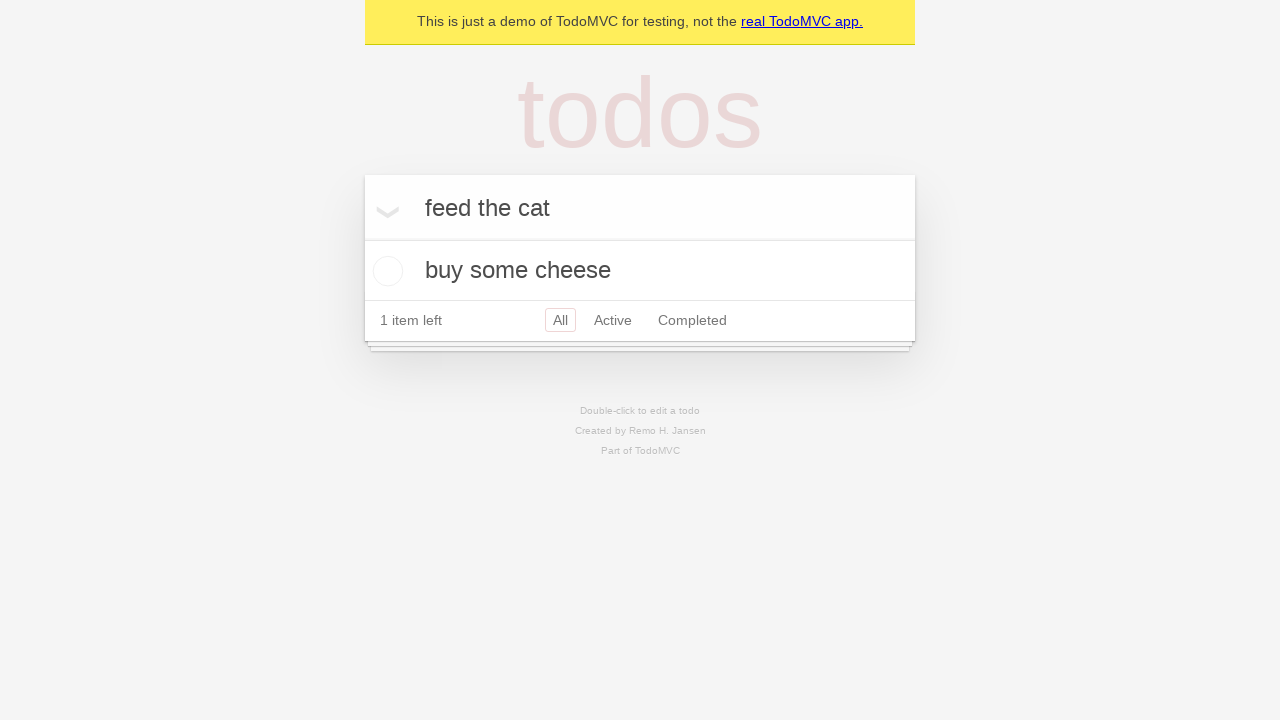

Pressed Enter to create second todo on internal:attr=[placeholder="What needs to be done?"i]
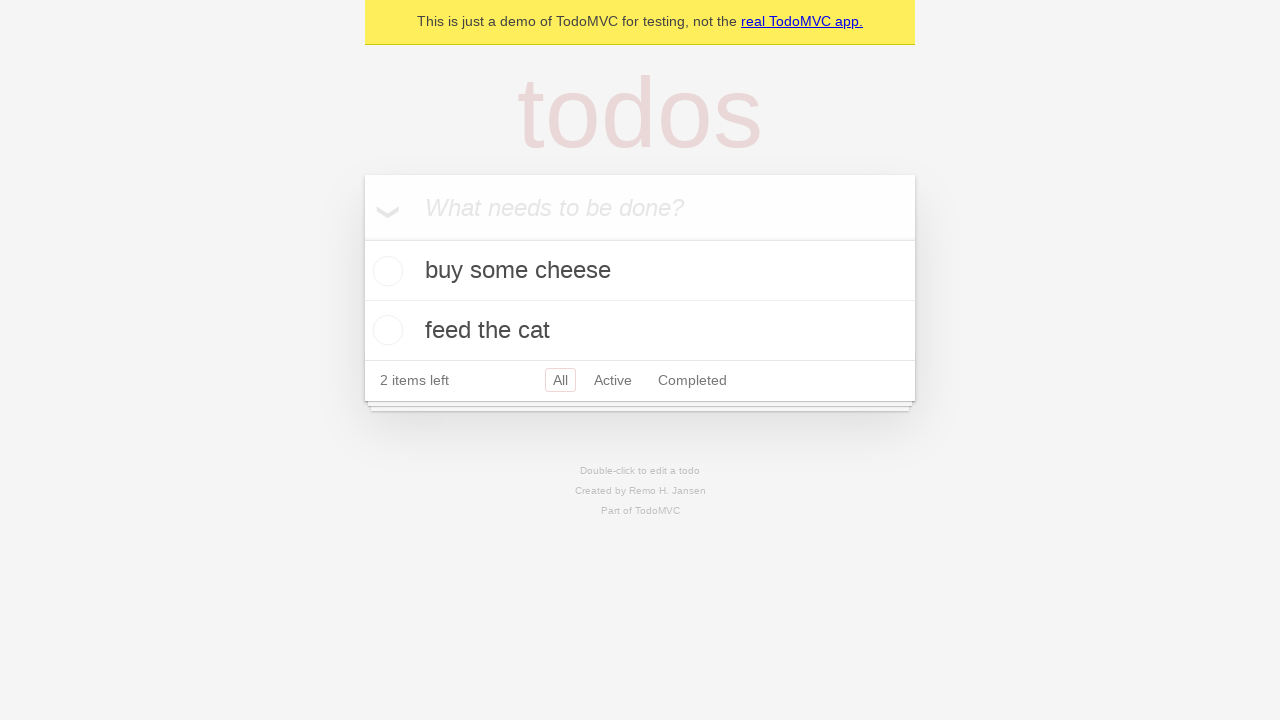

Waited for both todos to be visible
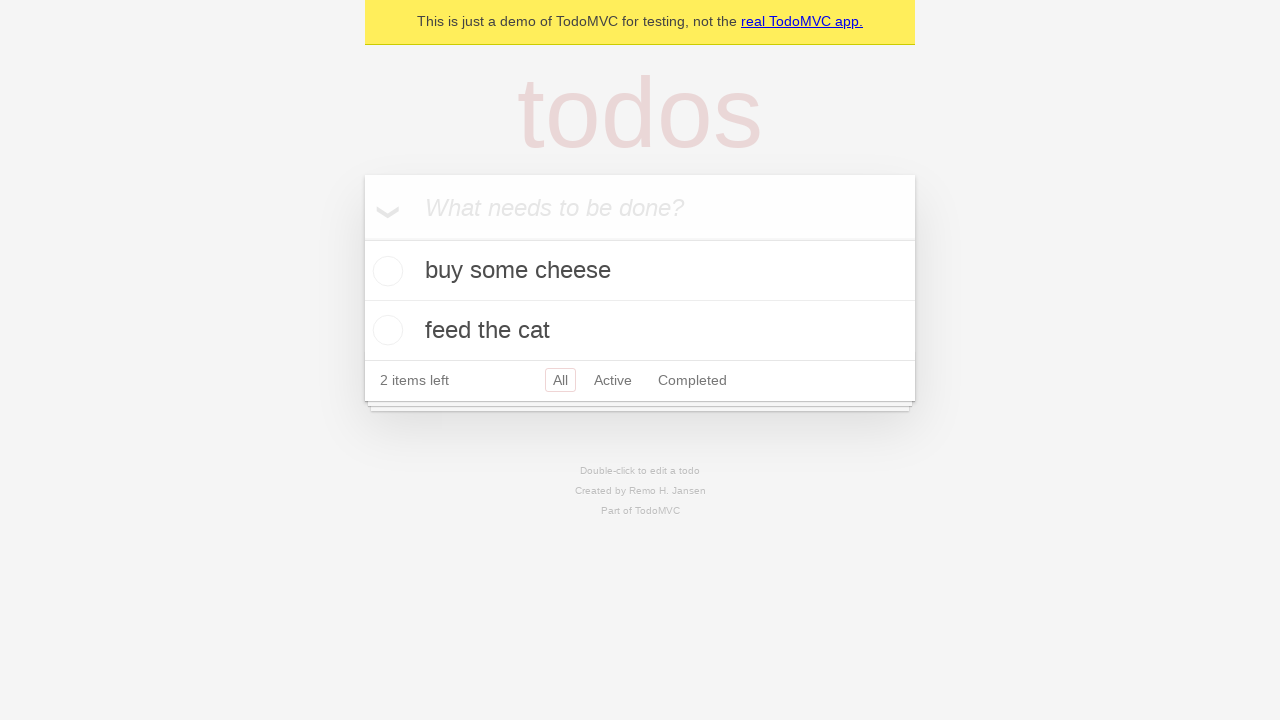

Located all todo items
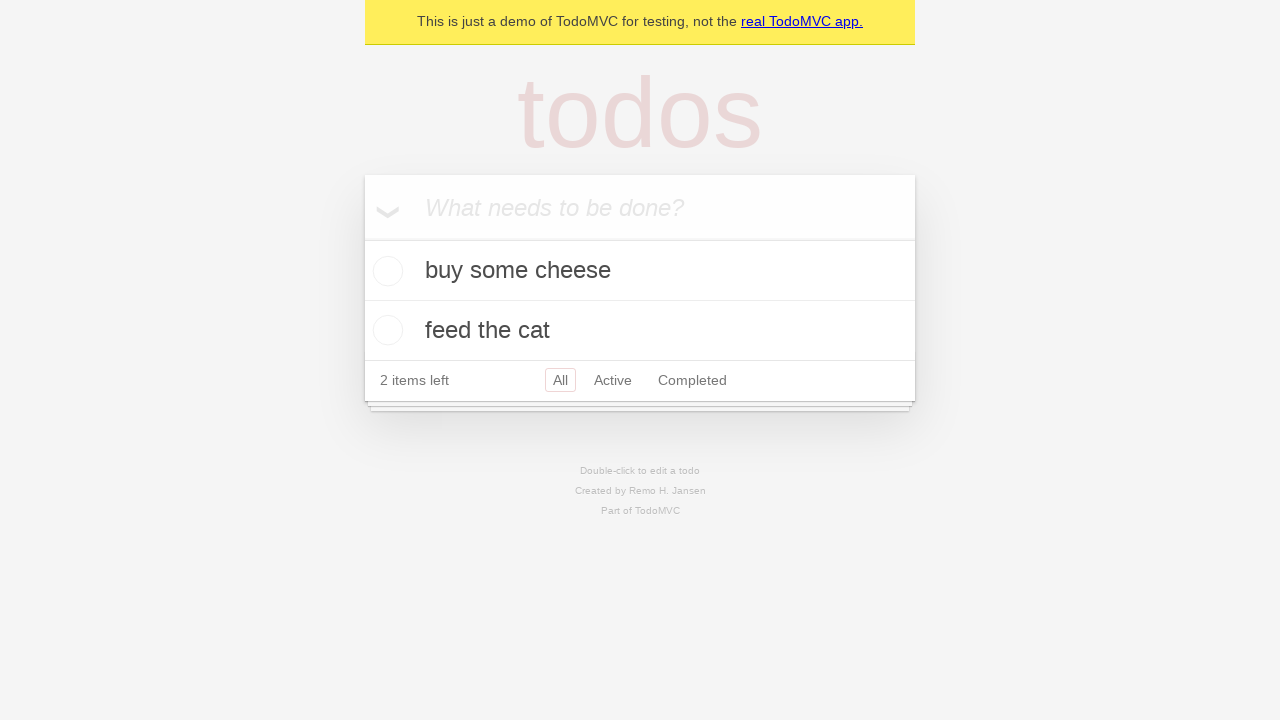

Located first todo checkbox
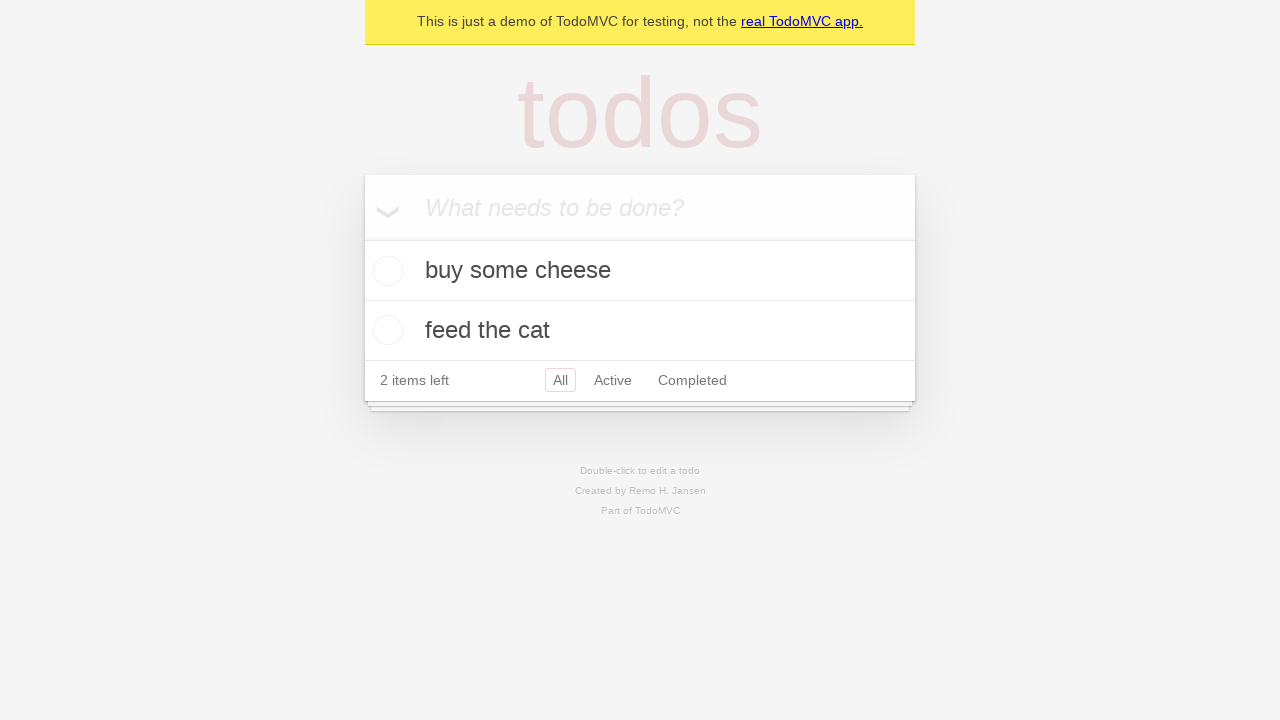

Checked the first todo item at (385, 271) on internal:testid=[data-testid="todo-item"s] >> nth=0 >> internal:role=checkbox
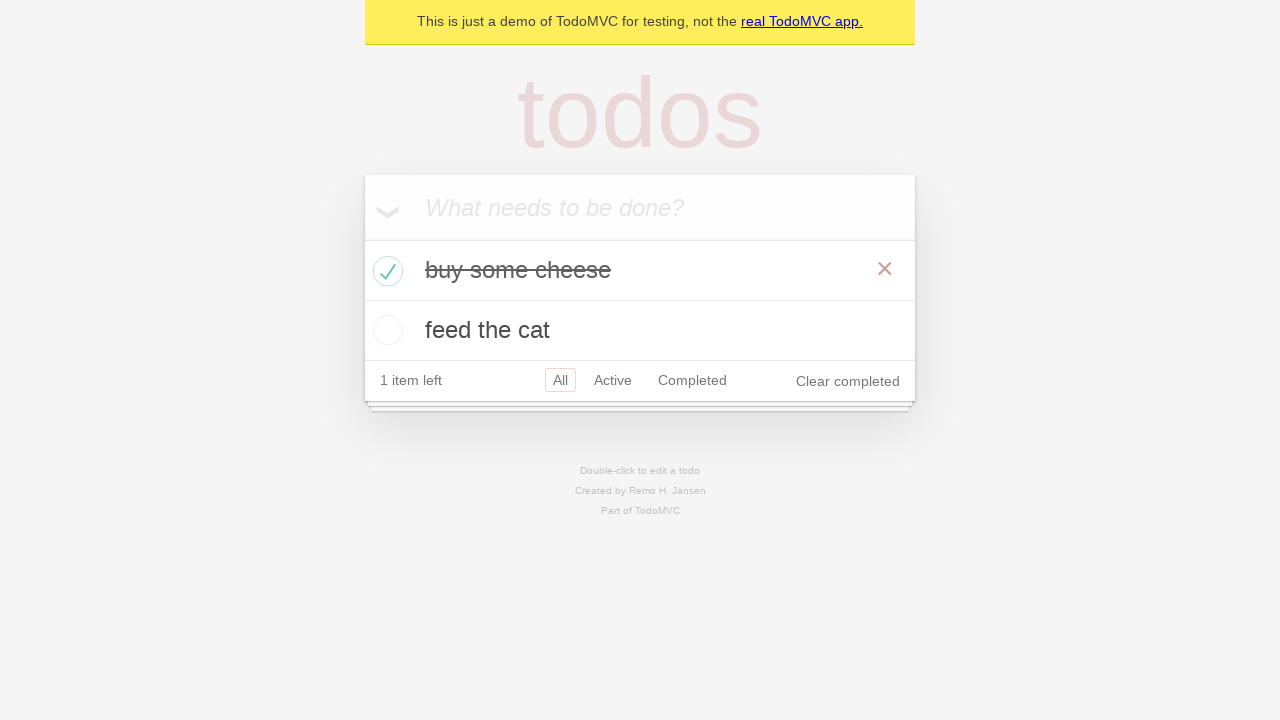

Reloaded the page
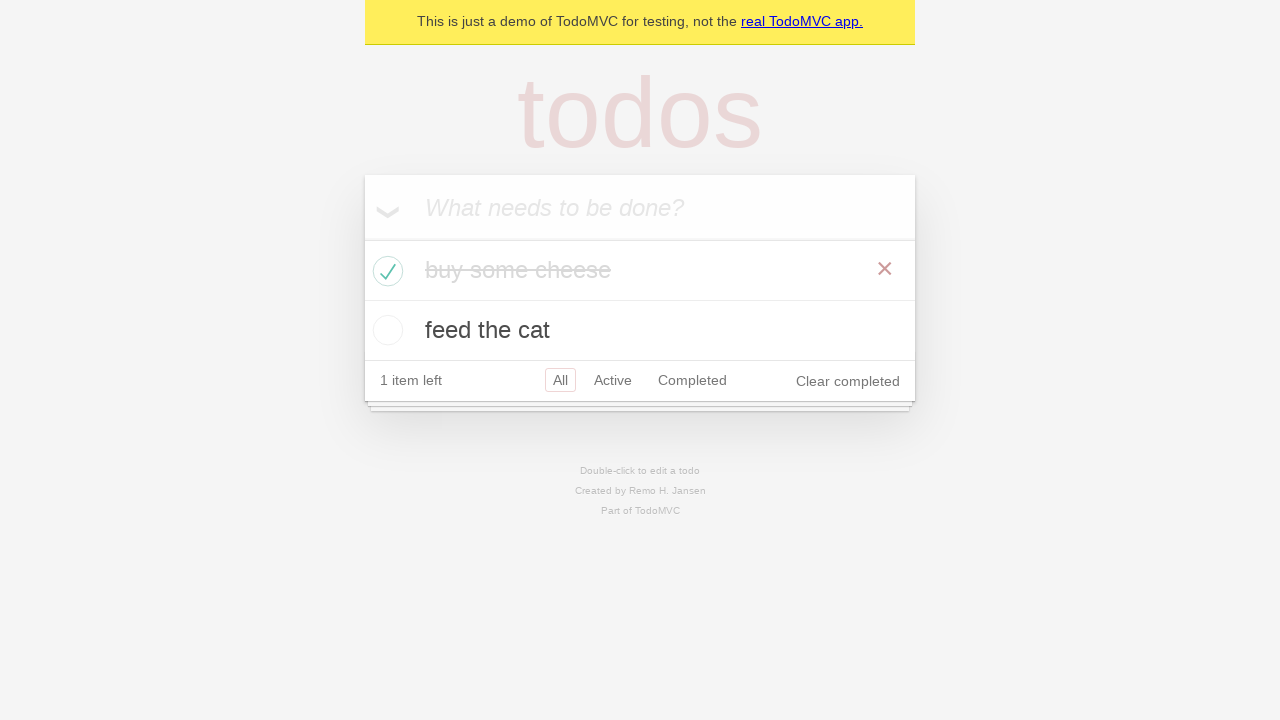

Waited for todos to load after page reload
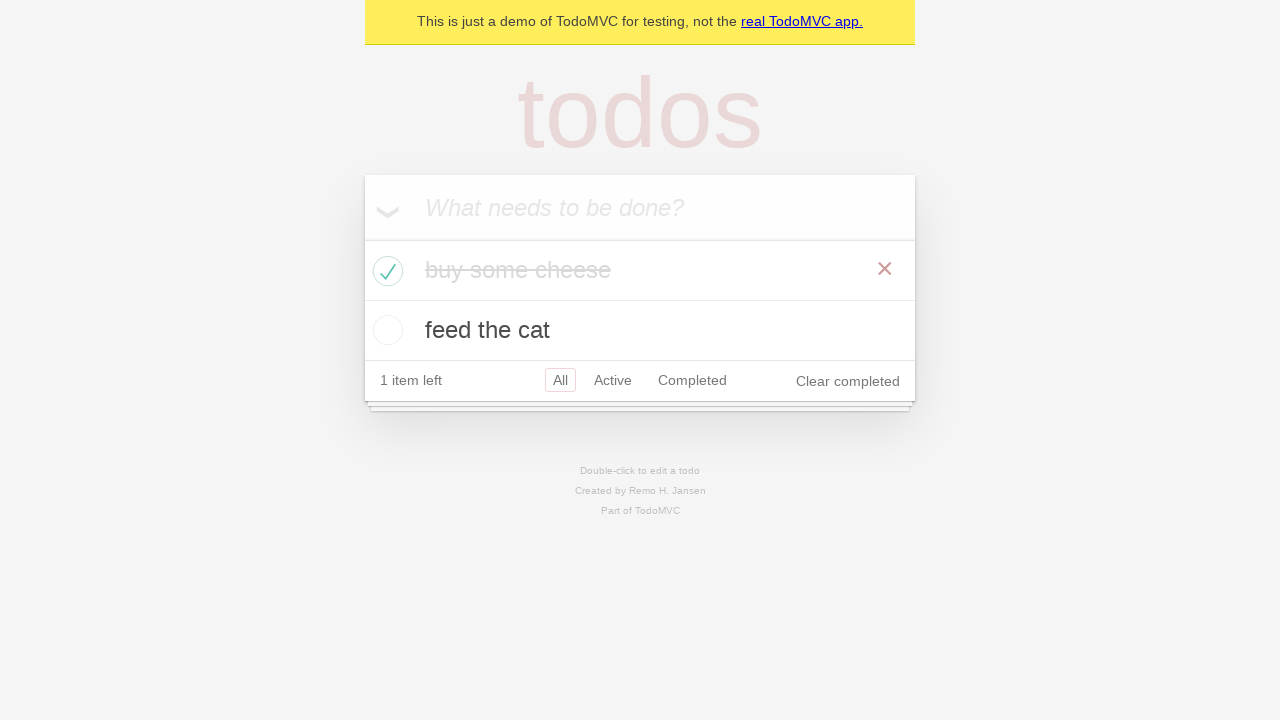

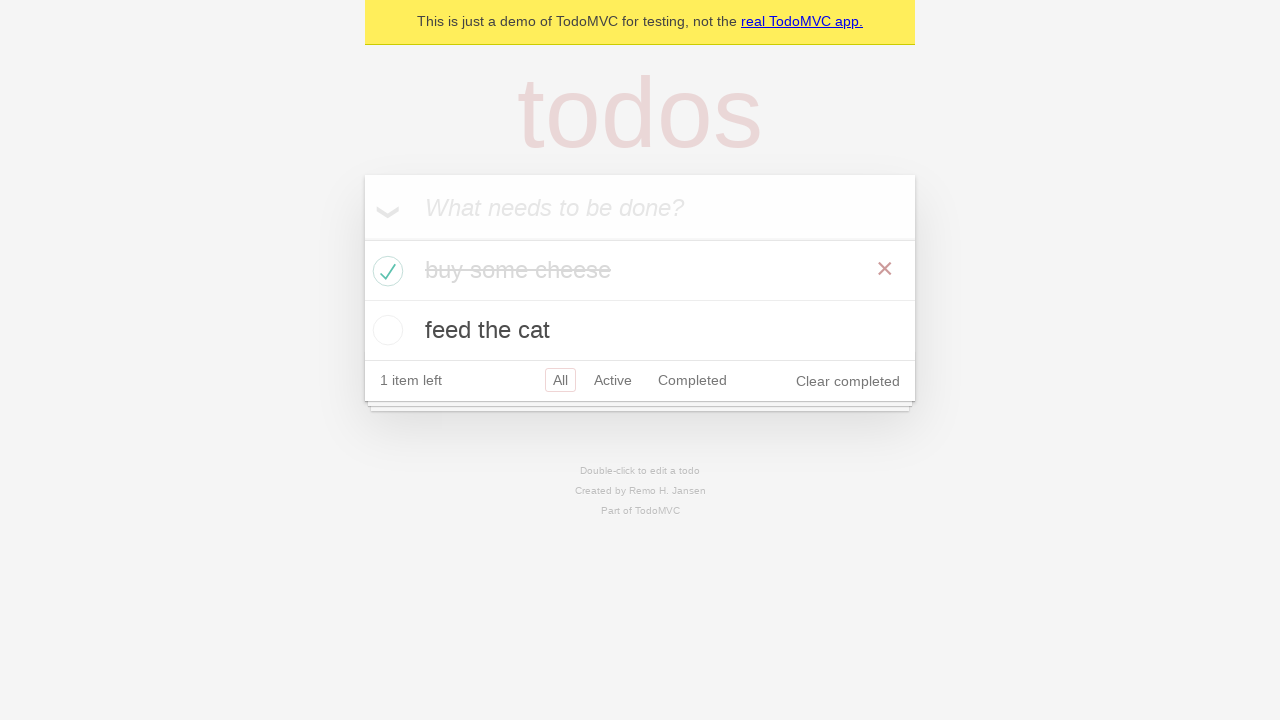